Tests pagination by clicking Next and Previous buttons and verifying active page changes

Starting URL: https://bonigarcia.dev/selenium-webdriver-java/navigation1.html

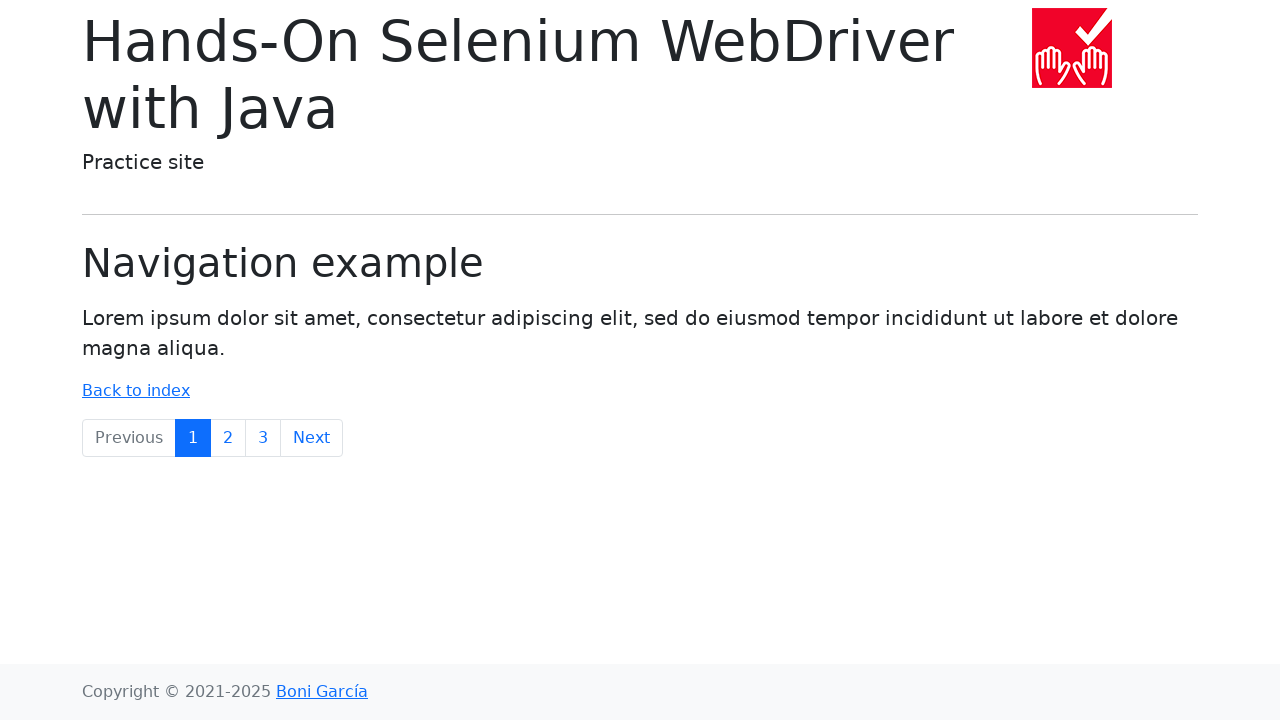

Retrieved active page number before clicking Next
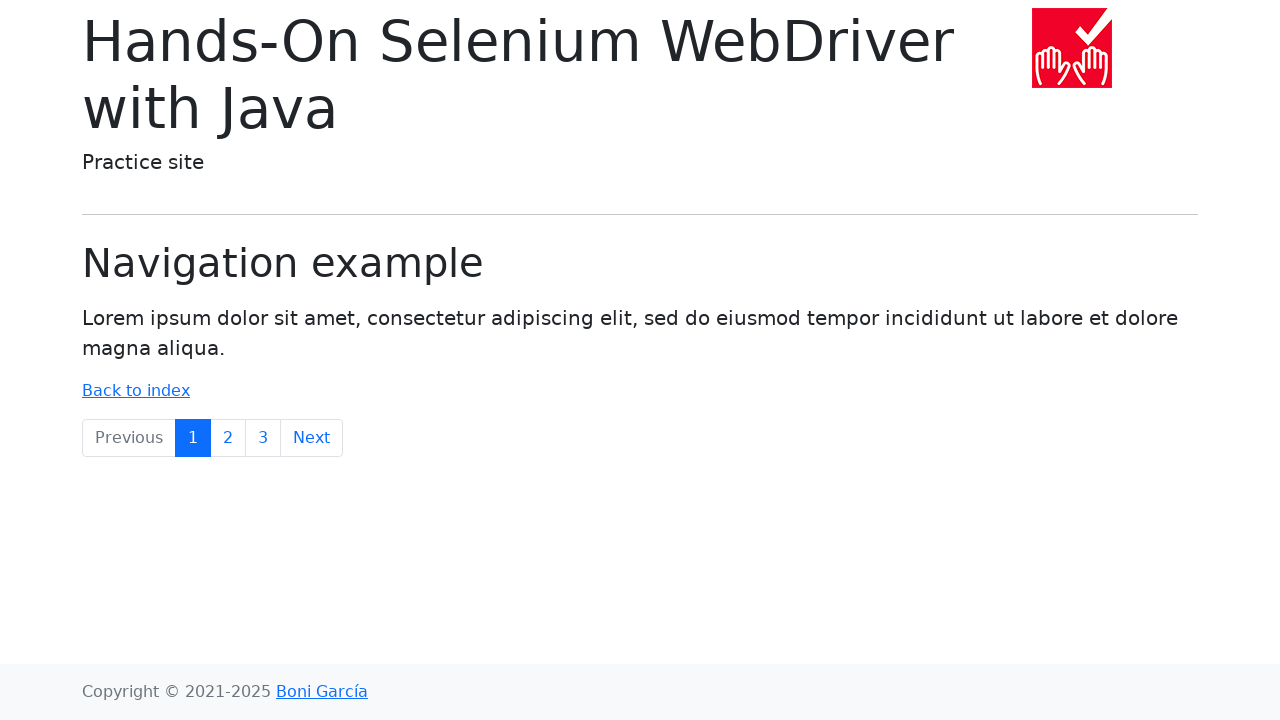

Parsed active page number as integer
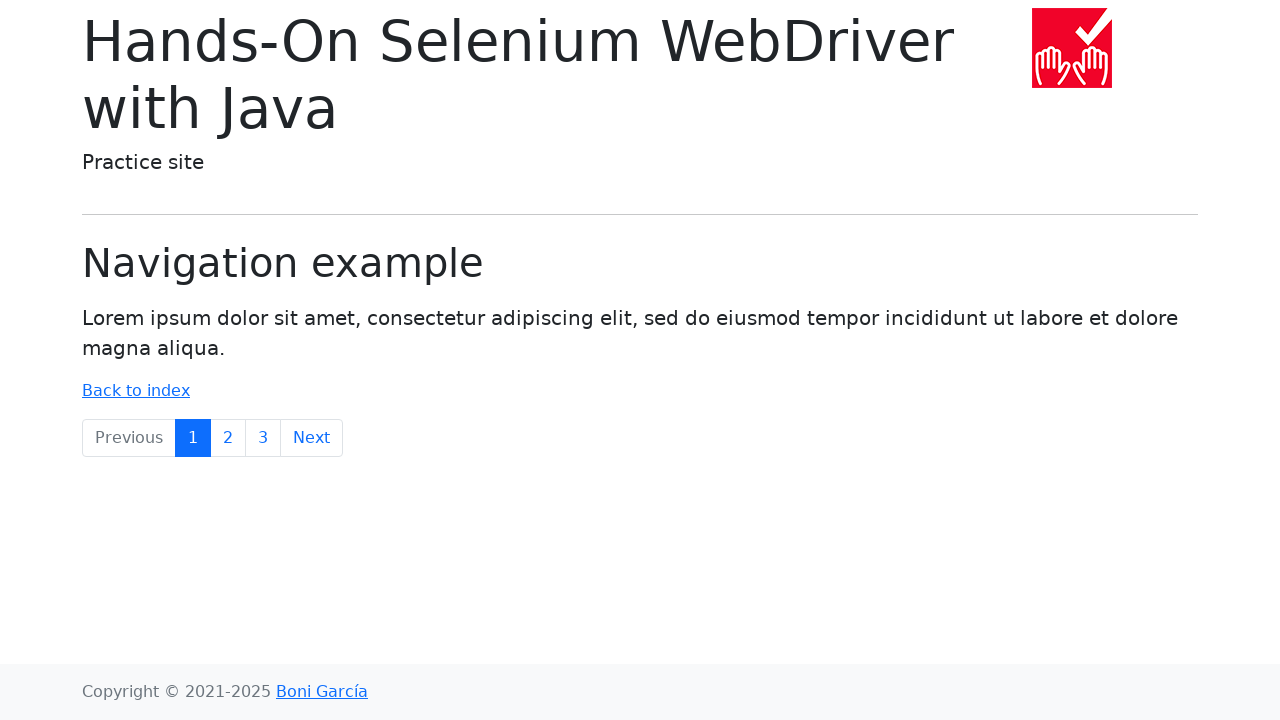

Clicked Next button to navigate to next page at (312, 438) on a.page-link:has-text('Next')
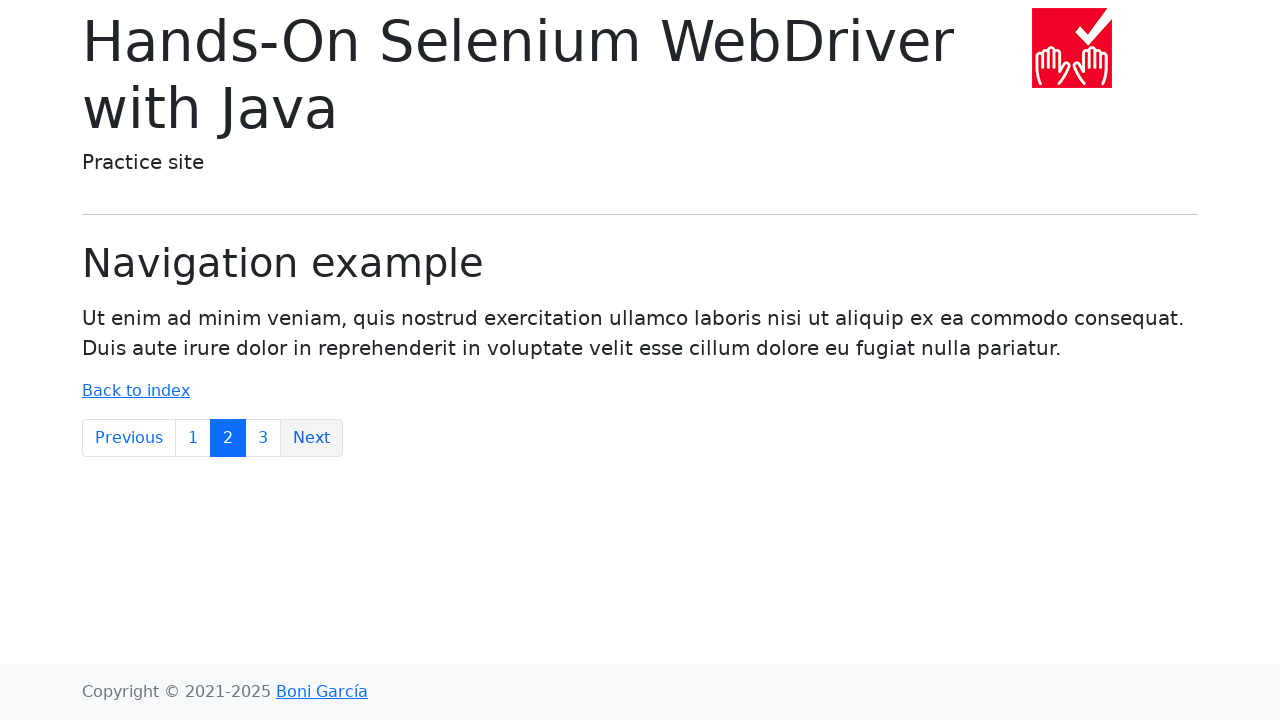

Retrieved active page number after clicking Next
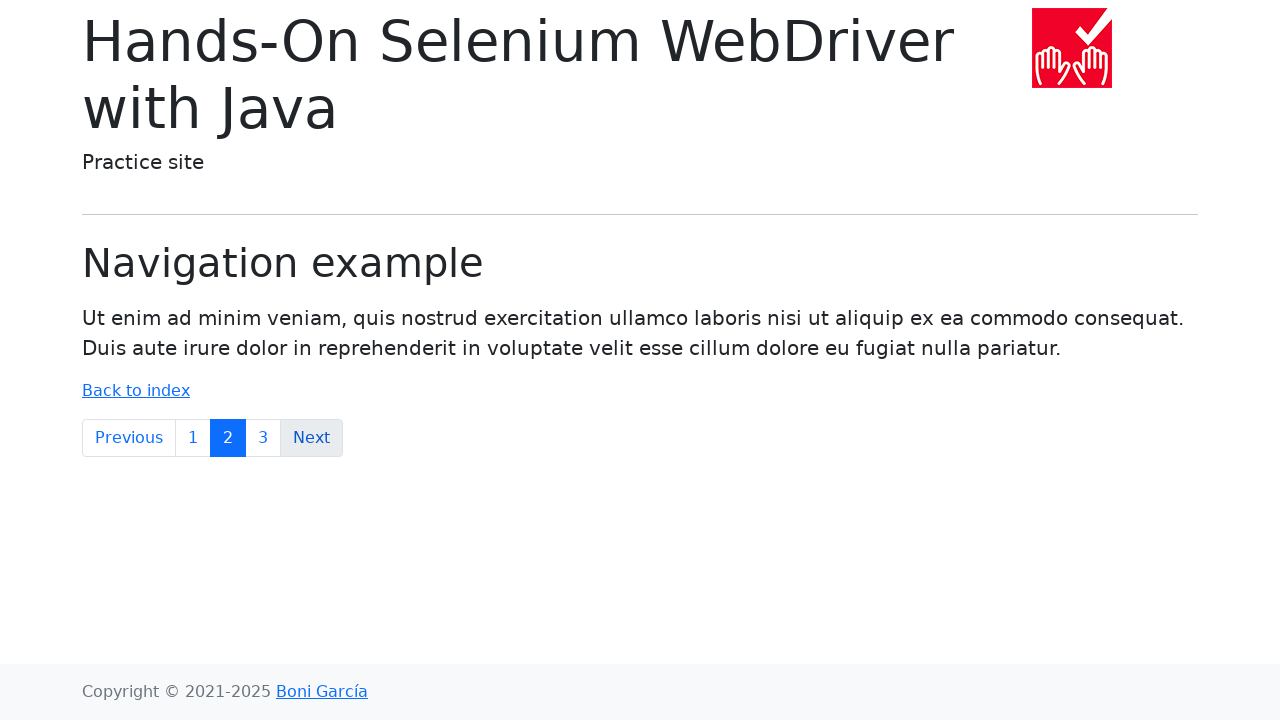

Parsed new active page number as integer
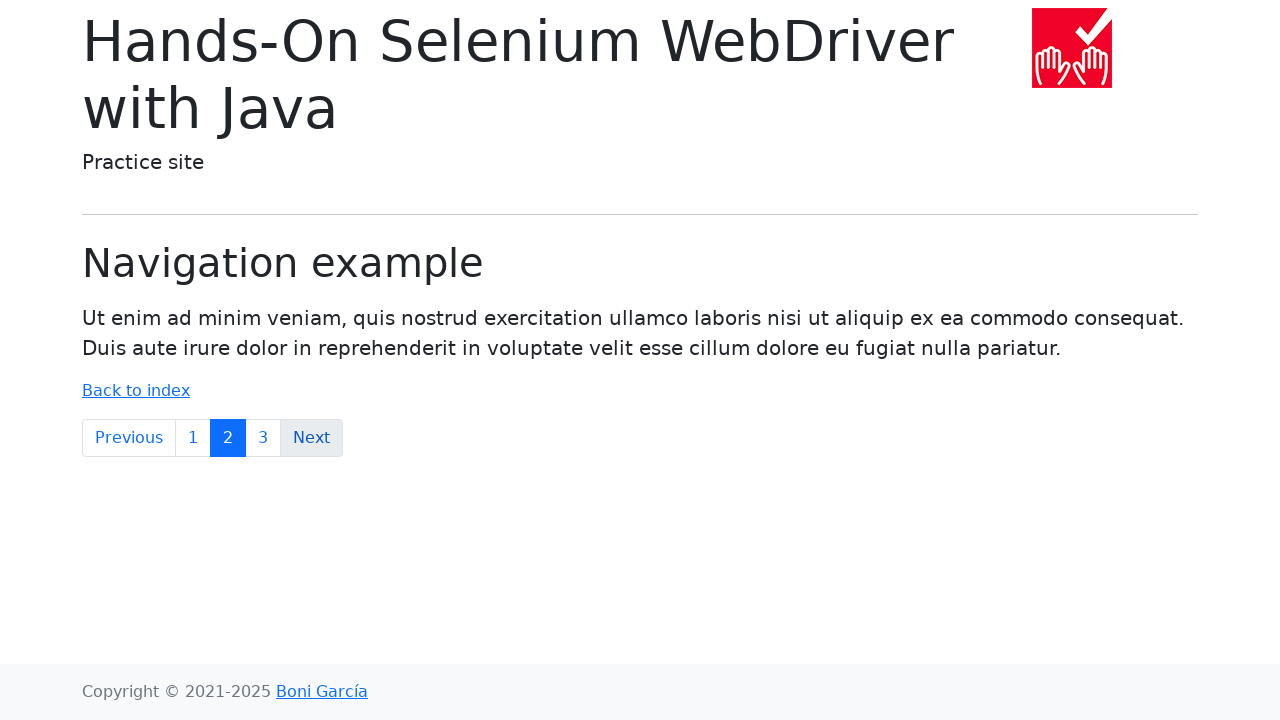

Verified active page increased by 1 after clicking Next
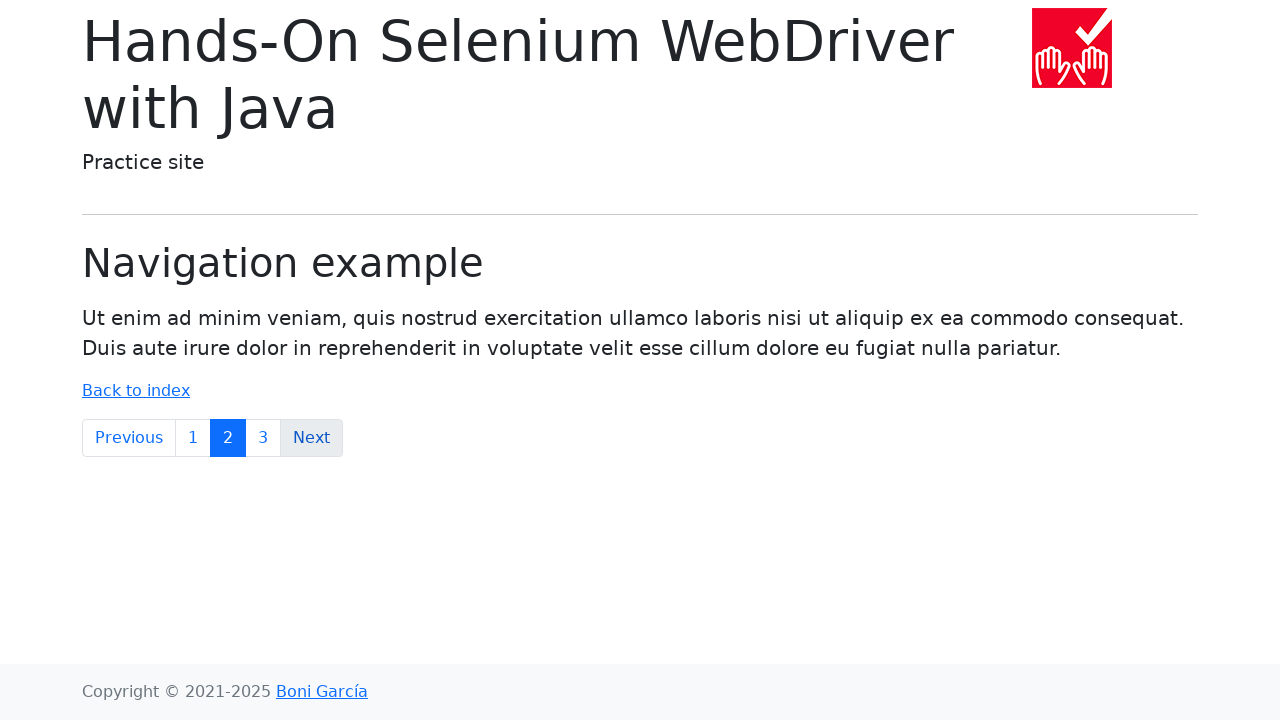

Clicked Previous button to navigate to previous page at (129, 438) on a.page-link:has-text('Previous')
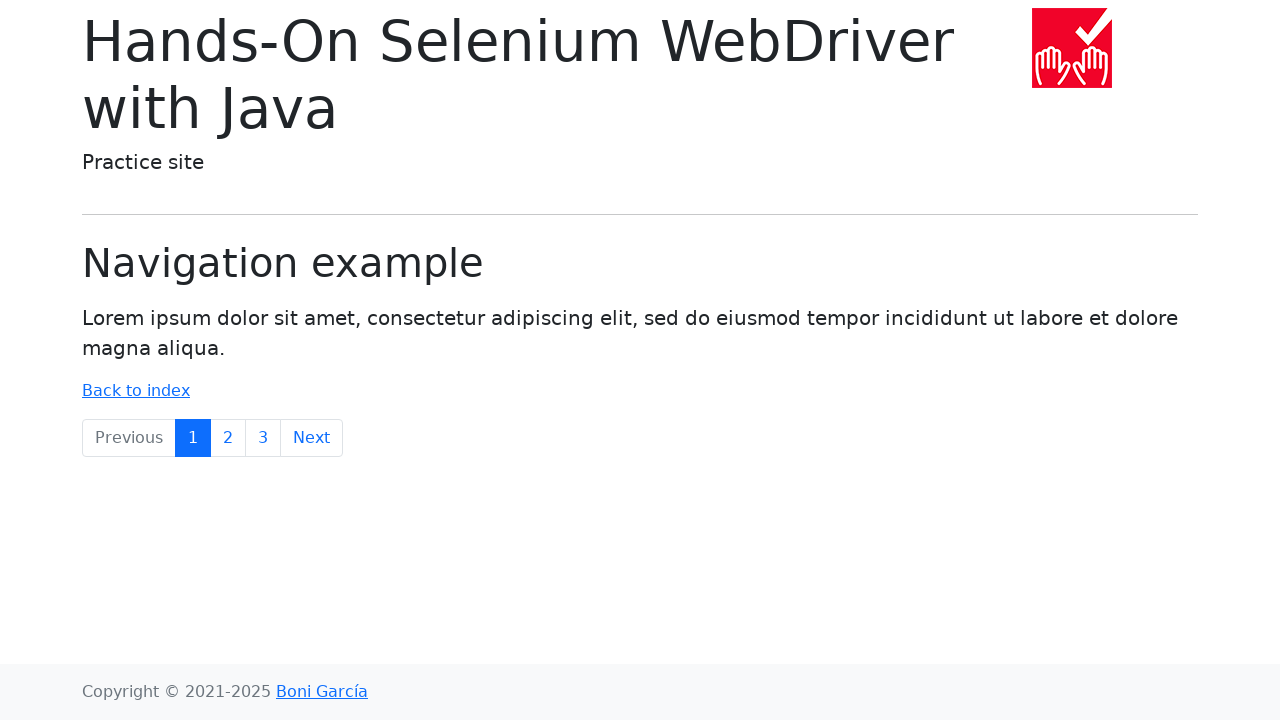

Retrieved active page number after clicking Previous
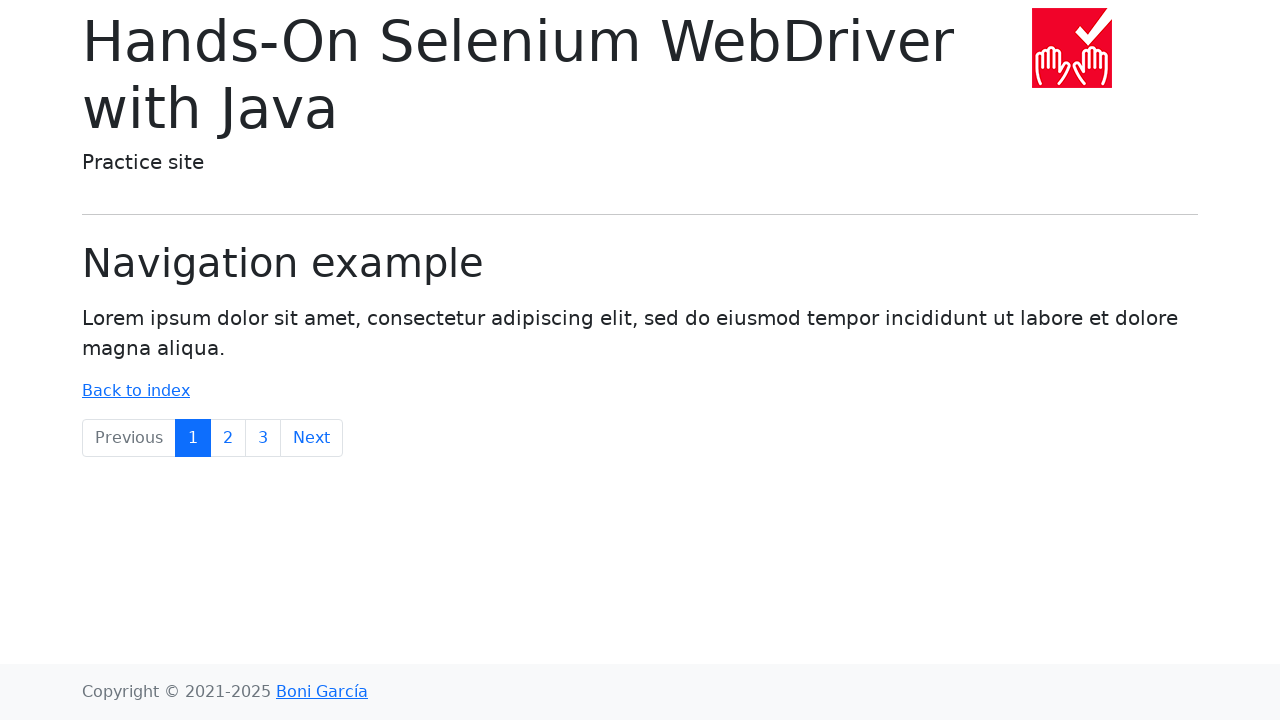

Parsed final active page number as integer
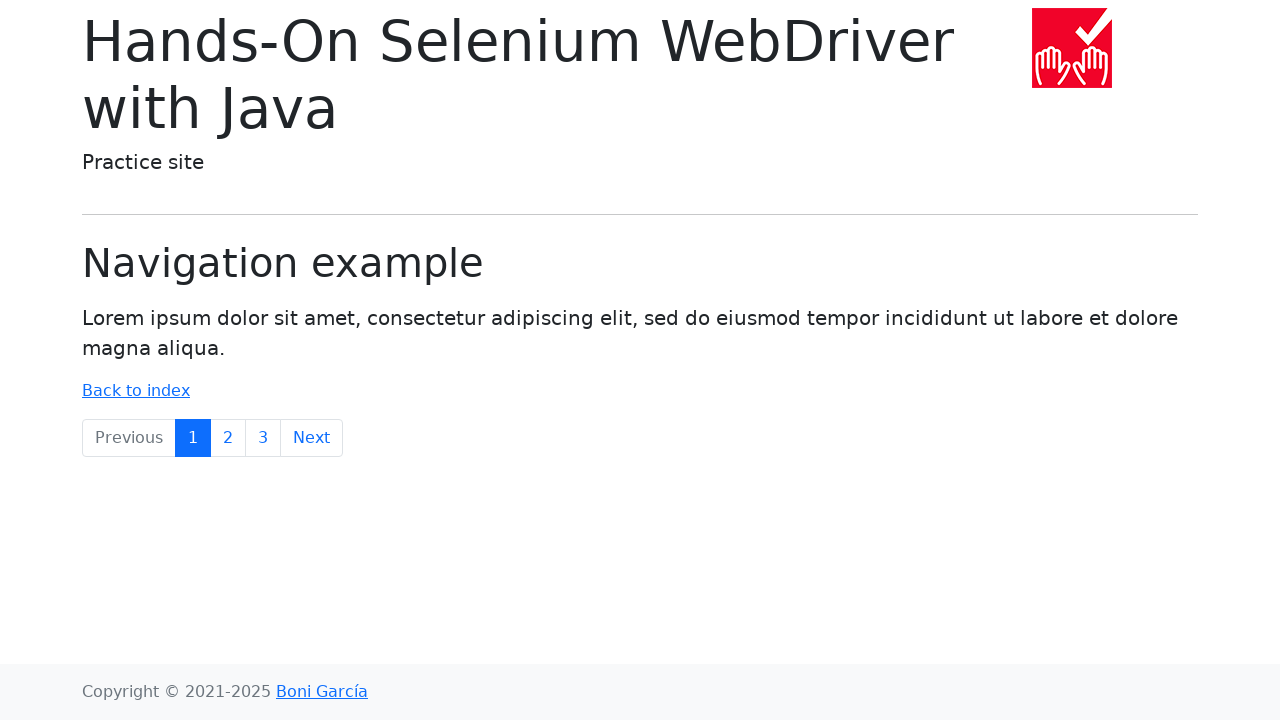

Verified active page decreased by 1 after clicking Previous
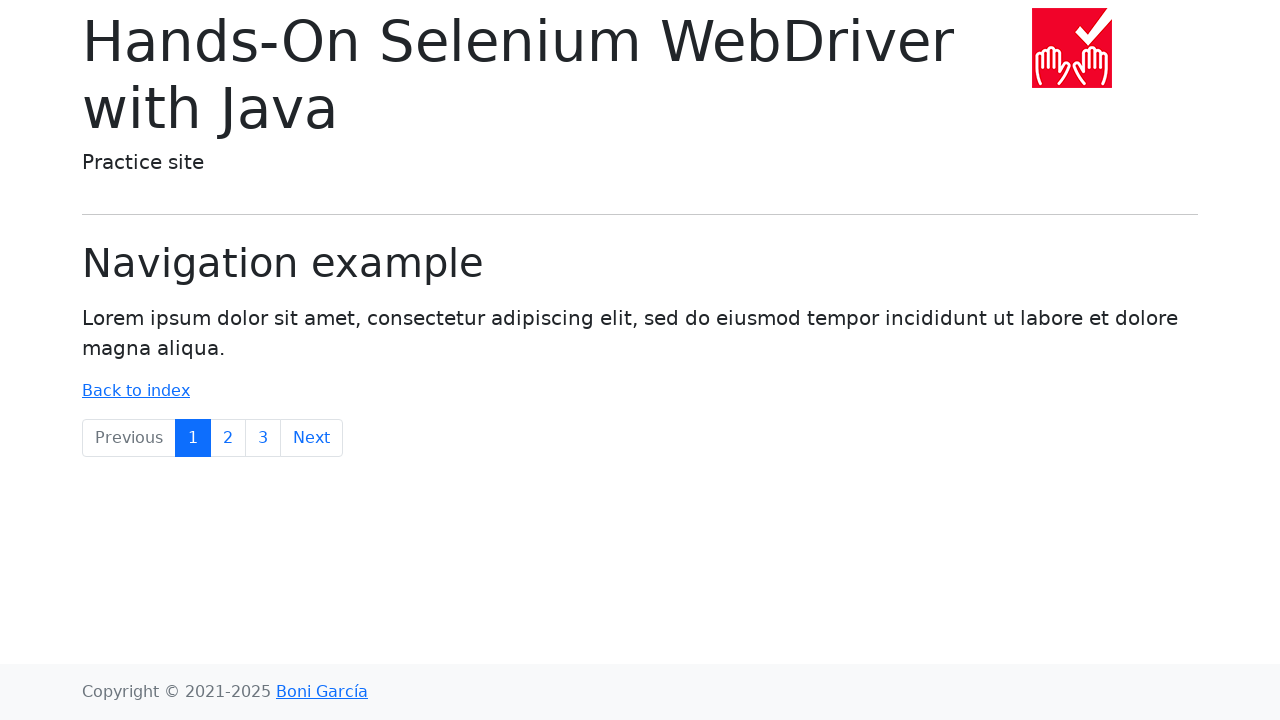

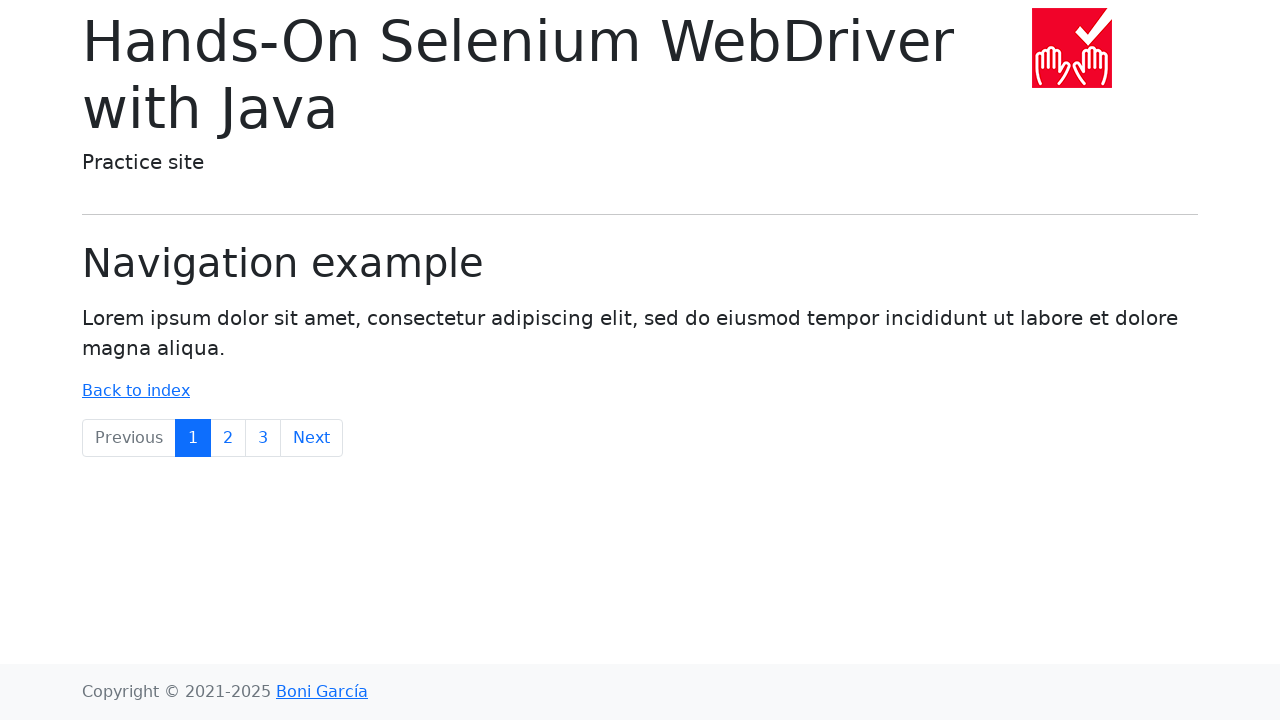